Tests jQuery UI drag and drop functionality by navigating to the draggable demo page, switching frames, and performing drag and drop operations

Starting URL: http://jqueryui.com/draggable/

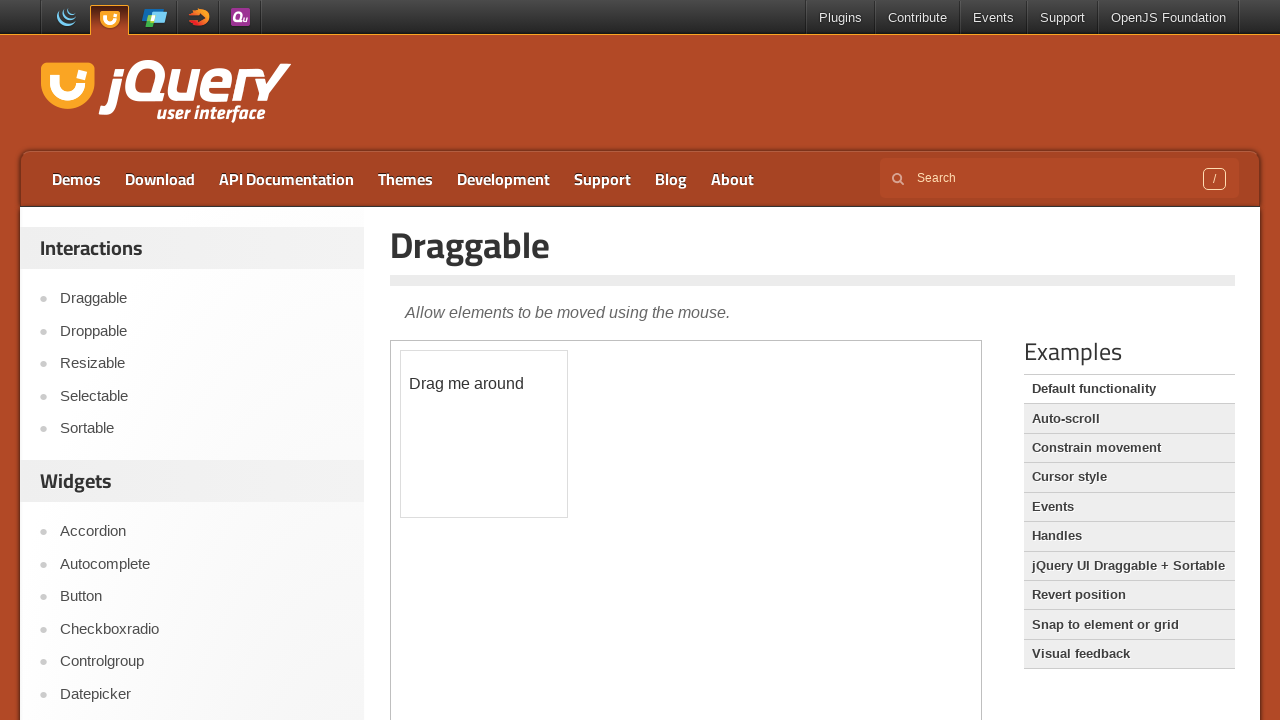

Located iframe containing draggable demo
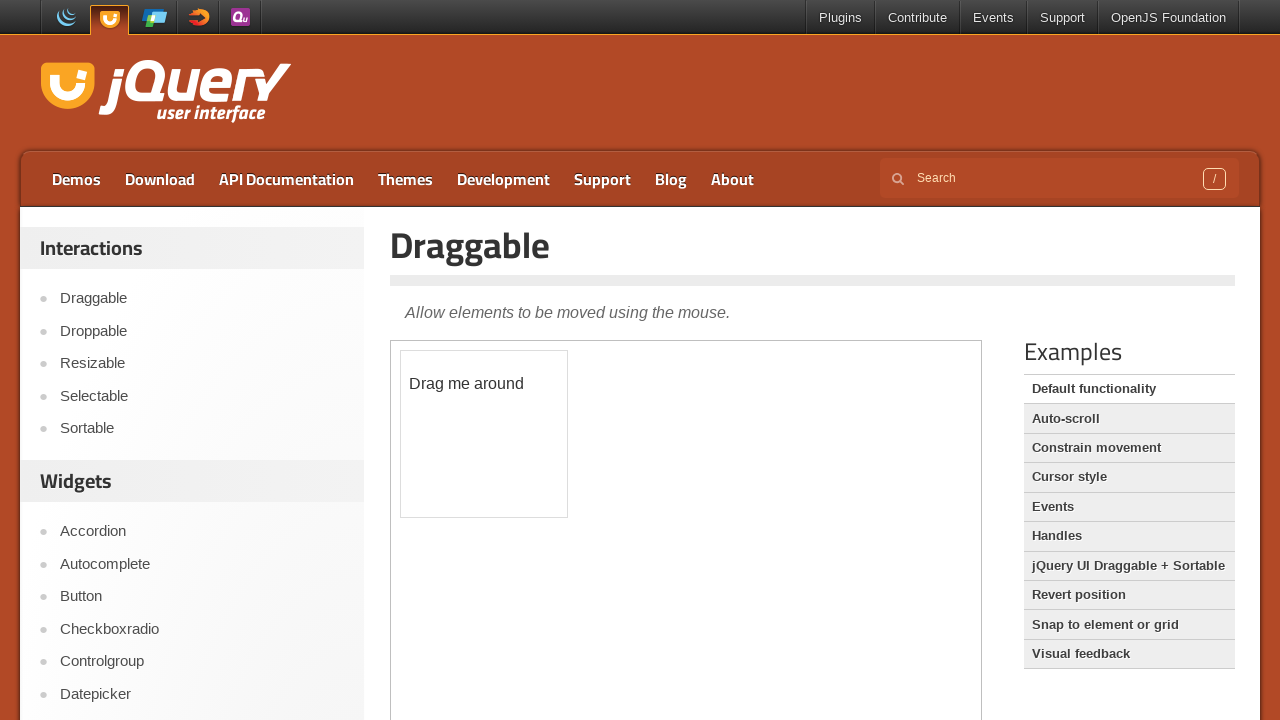

Retrieved draggable element text: Drag me around
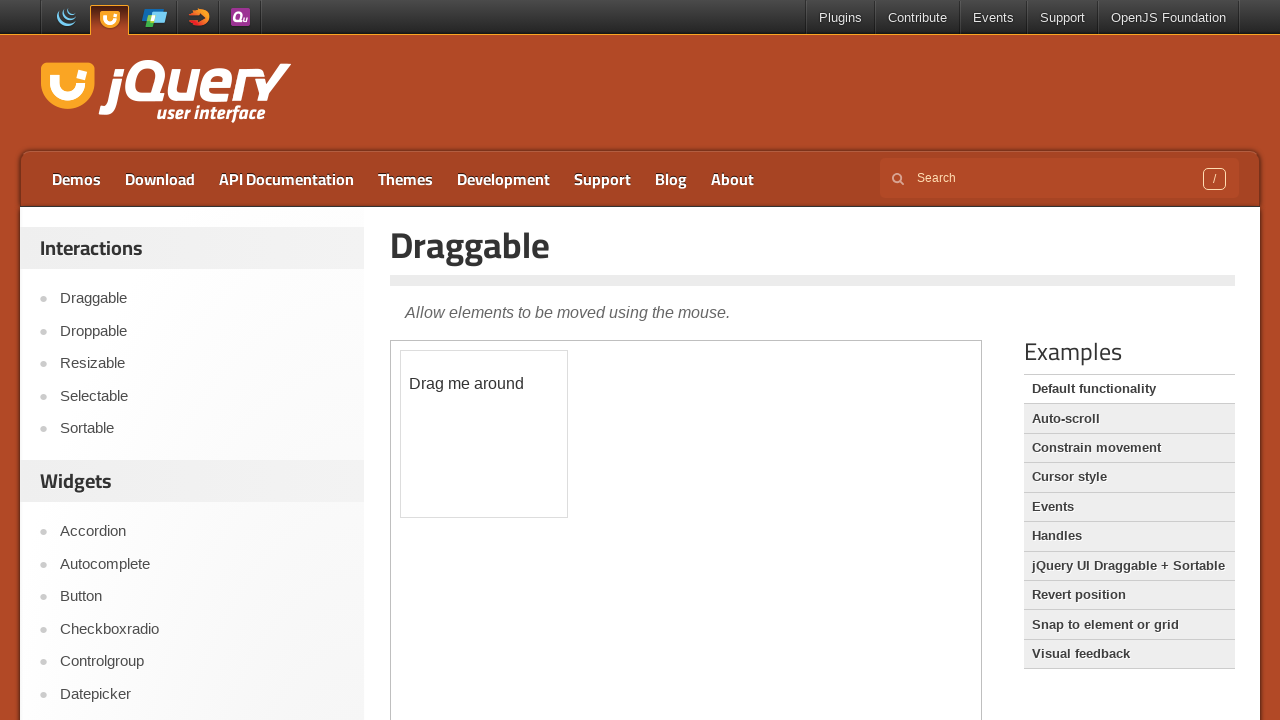

Clicked link to navigate to droppable demo page at (202, 331) on #sidebar > aside:nth-child(1) > ul > li:nth-child(2) > a
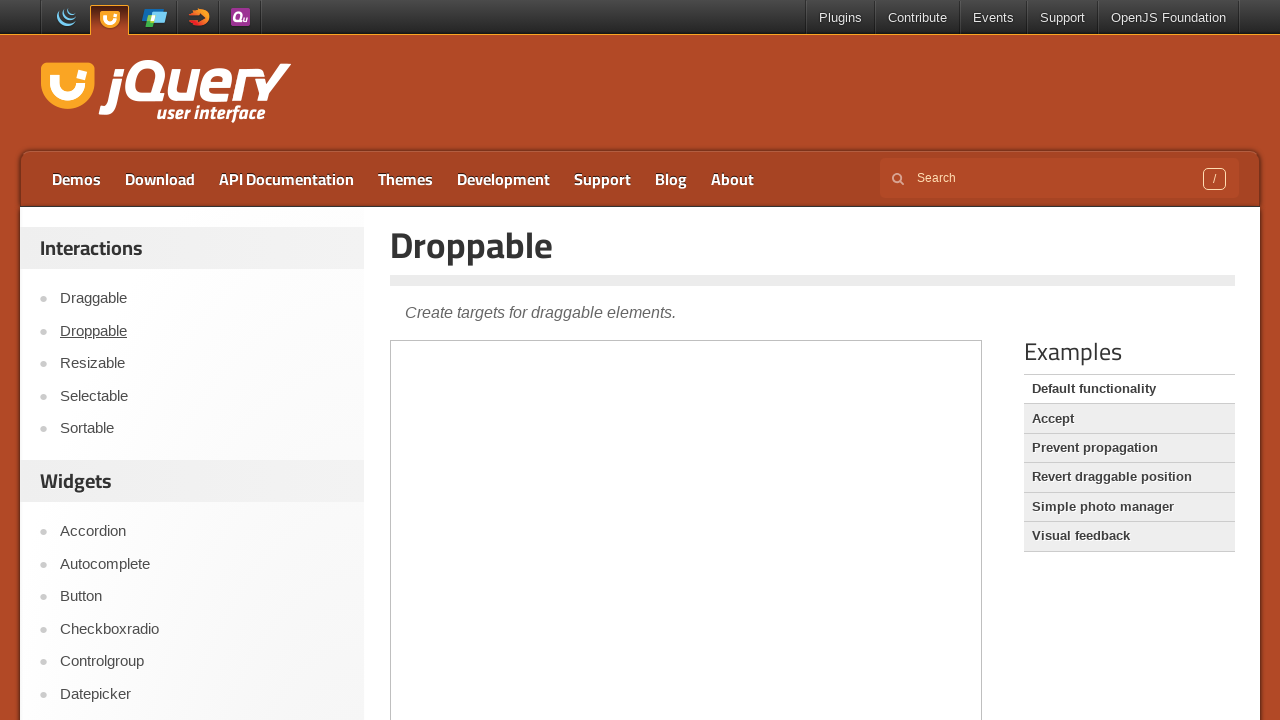

Located iframe for droppable demo
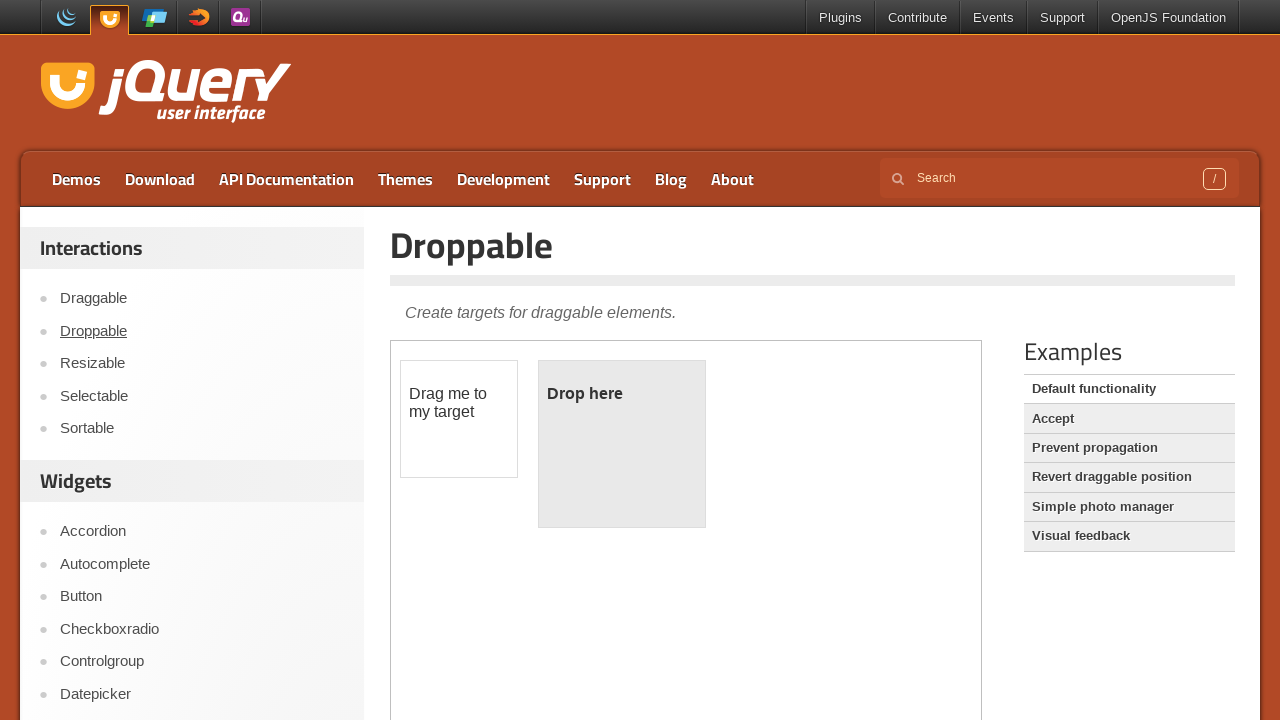

Located draggable element
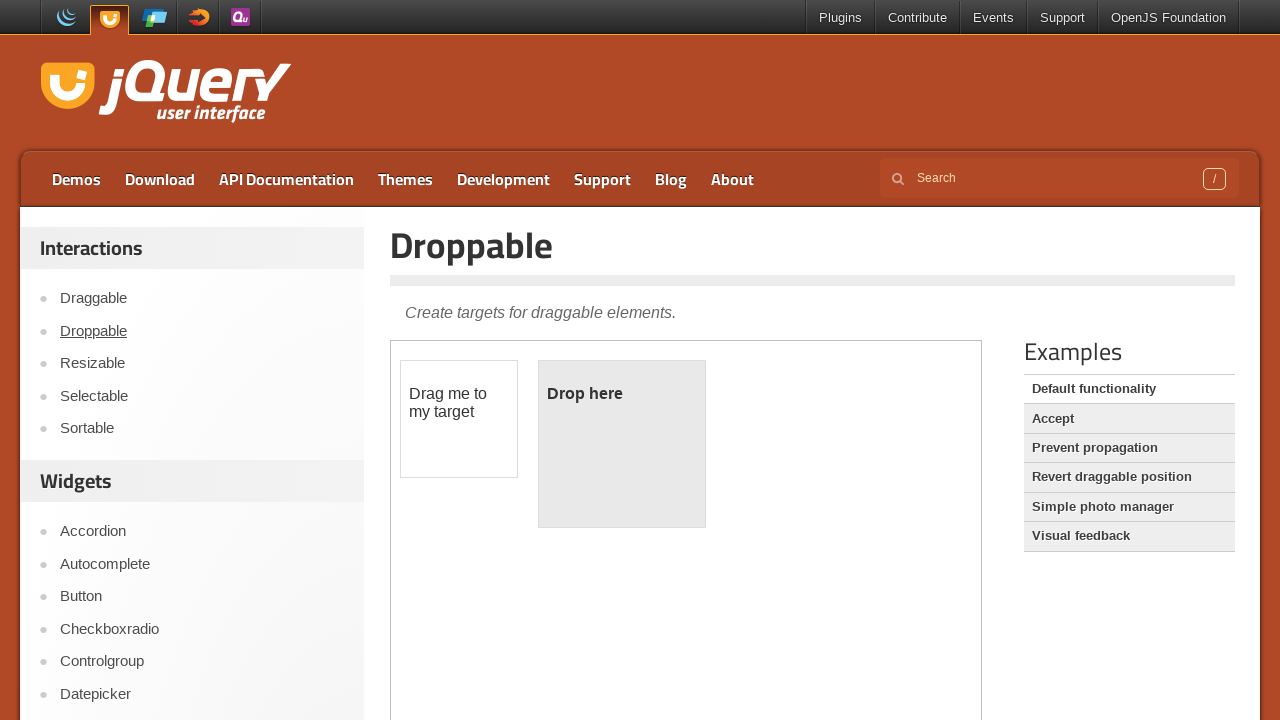

Located droppable element
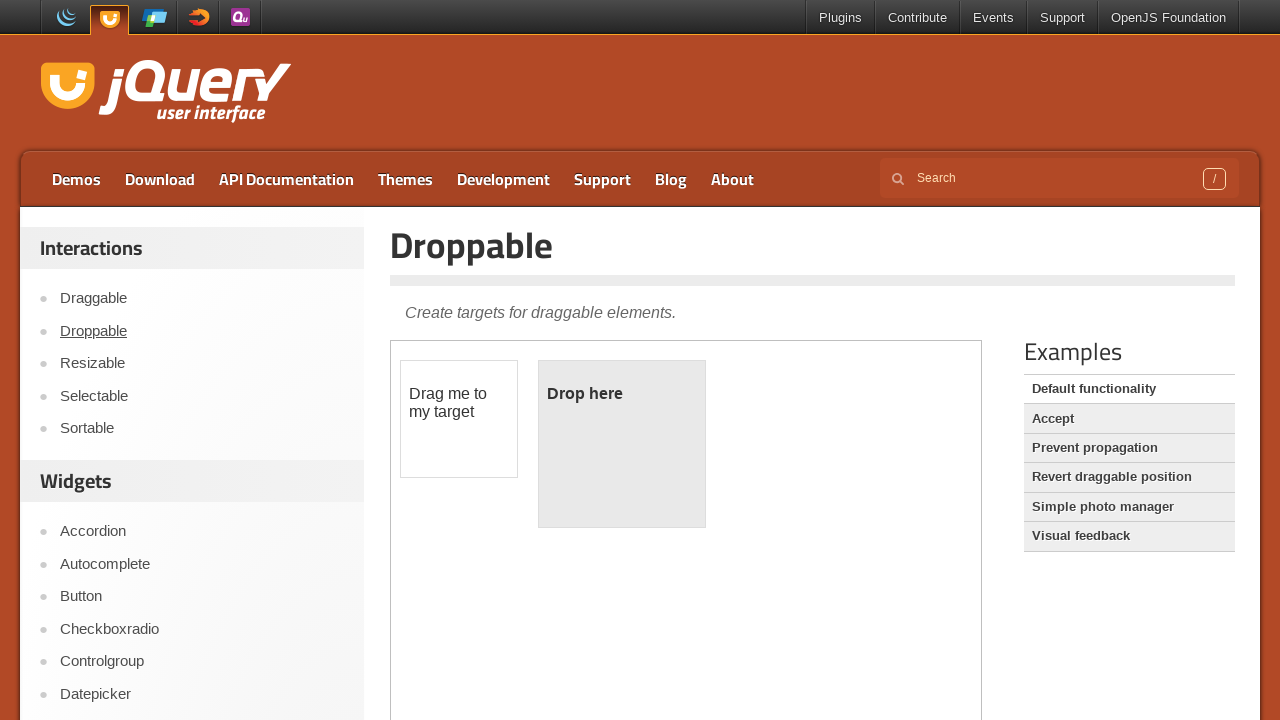

Performed drag and drop operation from draggable to droppable element at (622, 394)
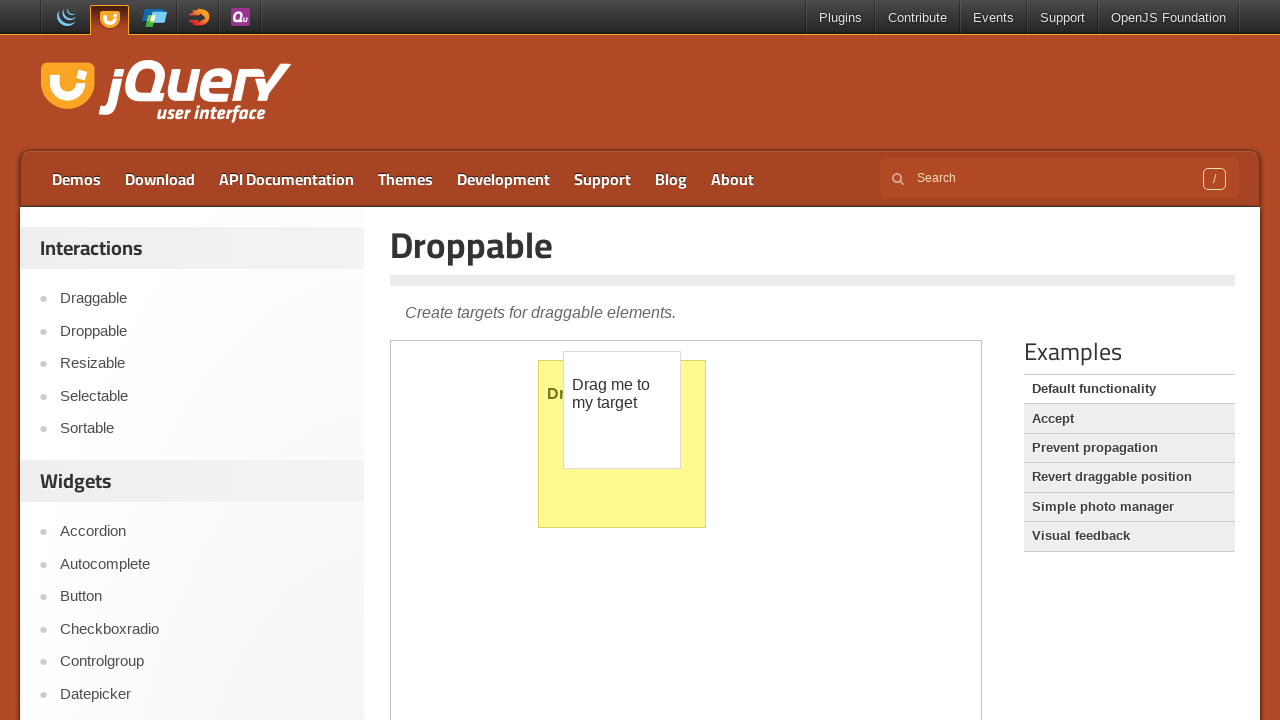

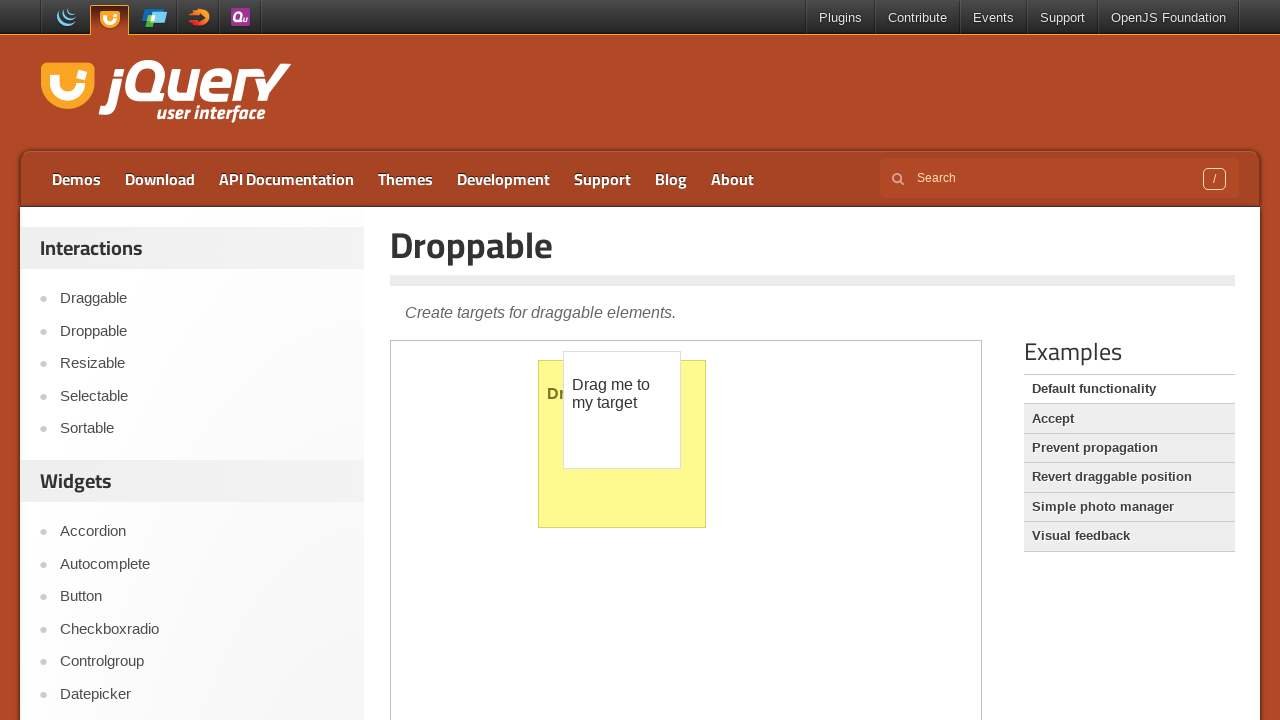